Tests handling of closed windows by opening a new window, closing it, and verifying that attempting to interact with it raises an appropriate error, then switching back to the original window.

Starting URL: https://the-internet.herokuapp.com/windows

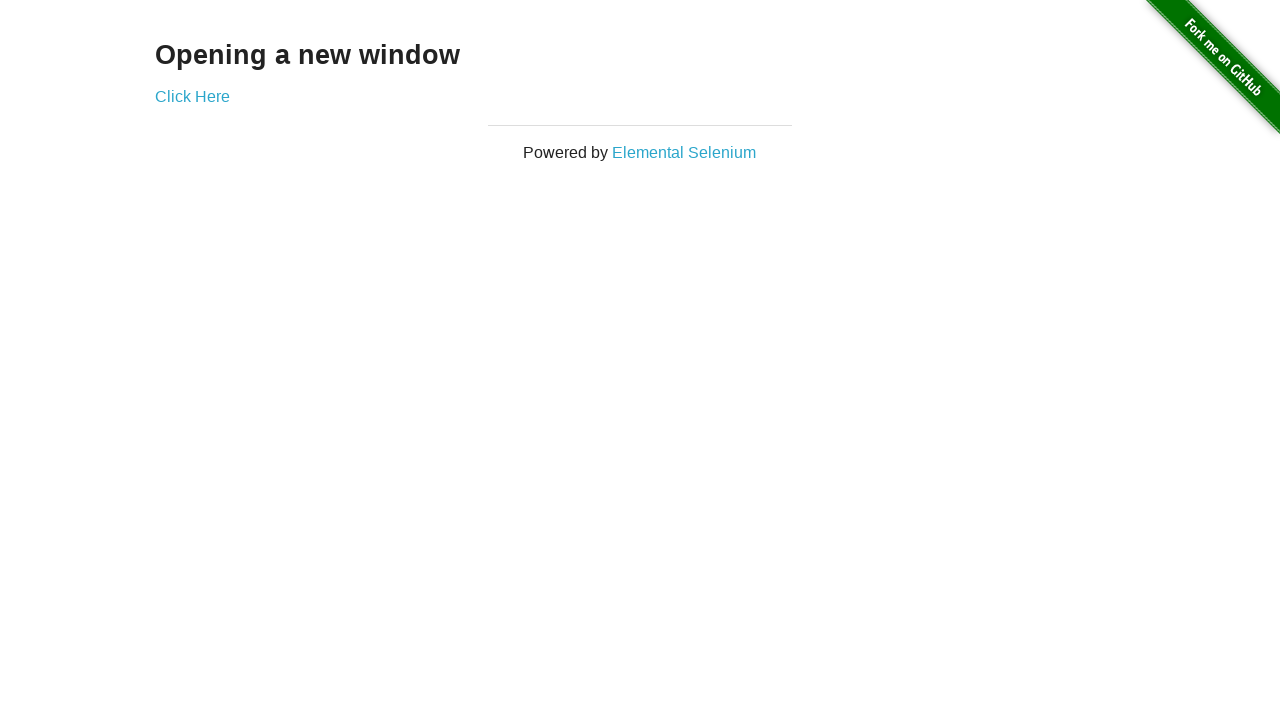

Opened new window by clicking 'Click Here' link at (192, 96) on text=Click Here
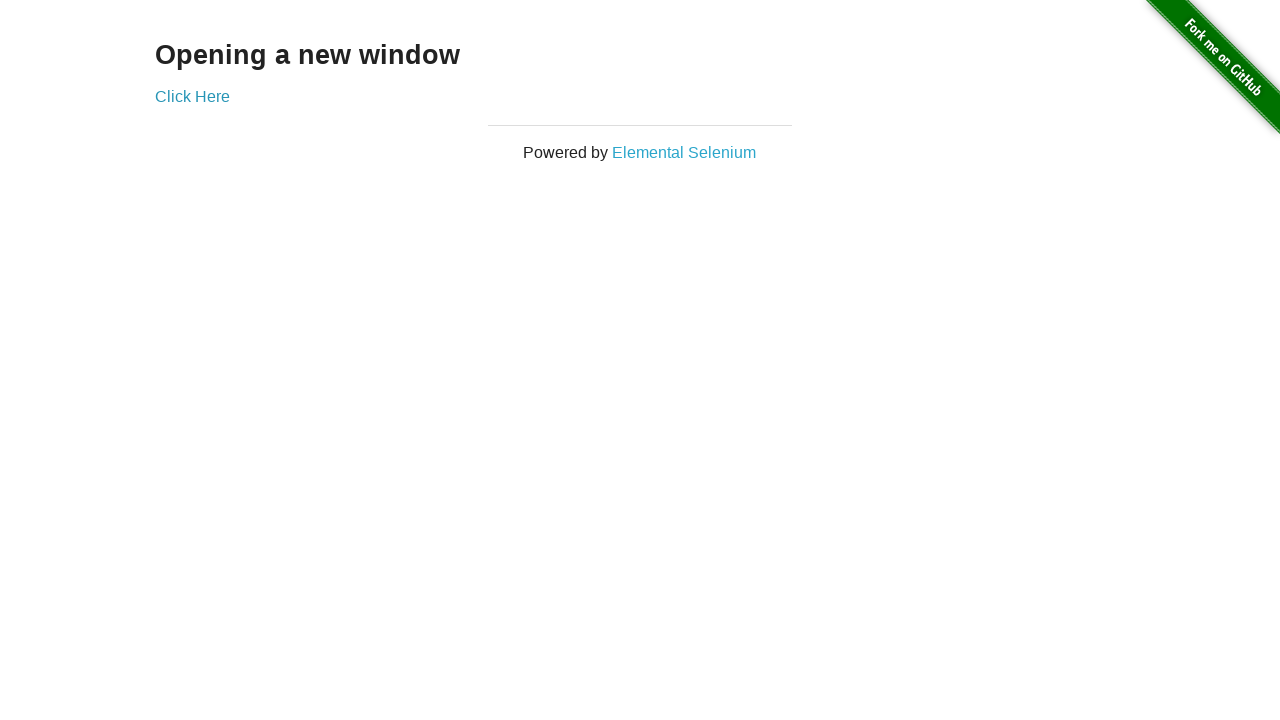

New window loaded successfully
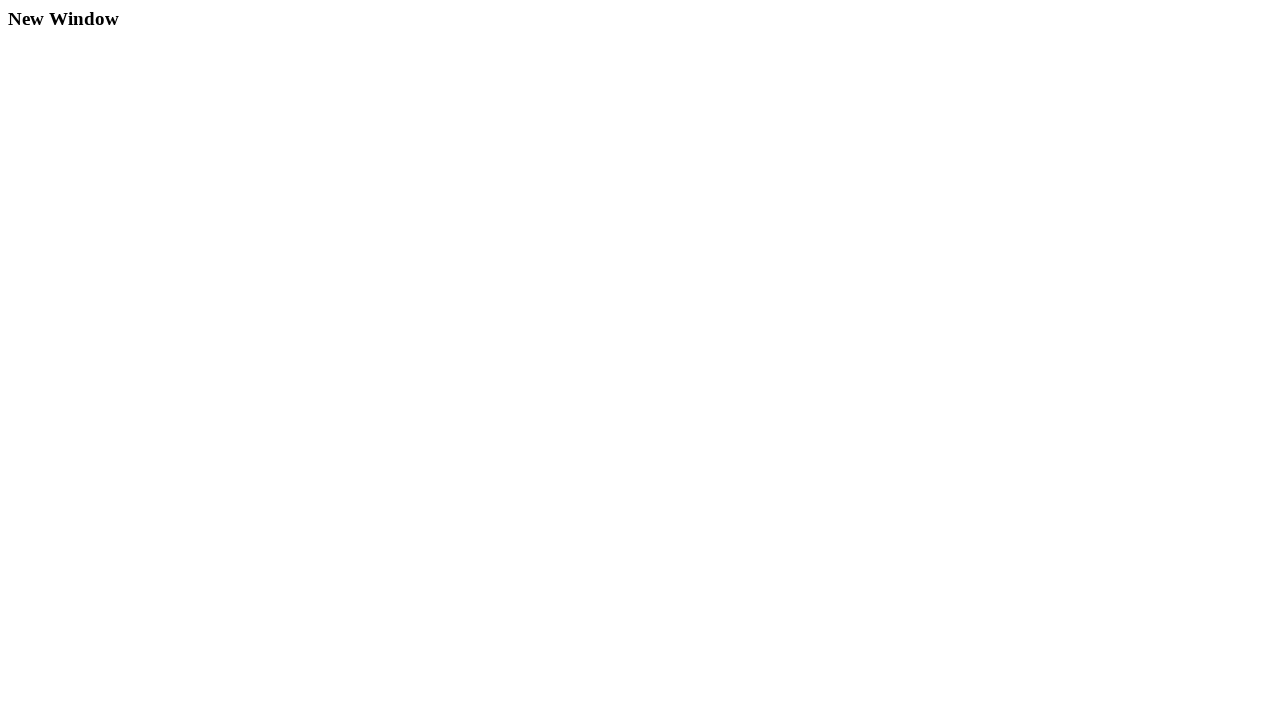

Closed the new window
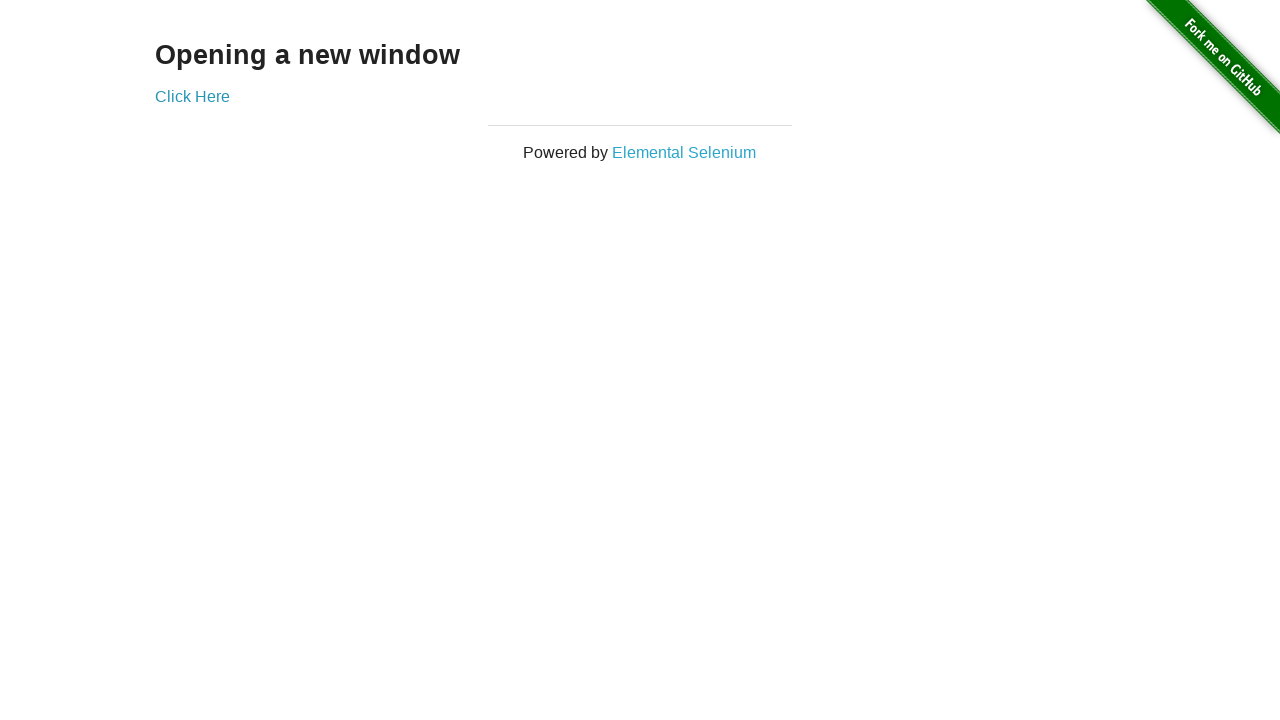

Verified new page is closed
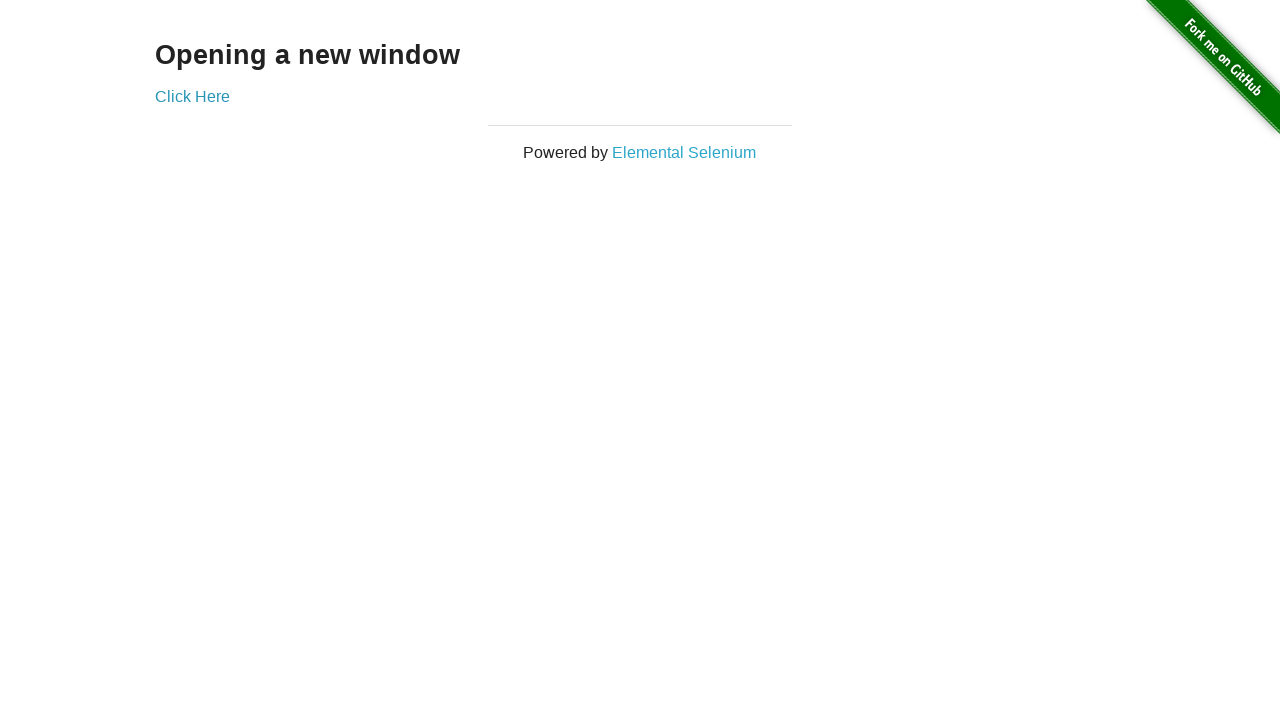

Verified original page is still open
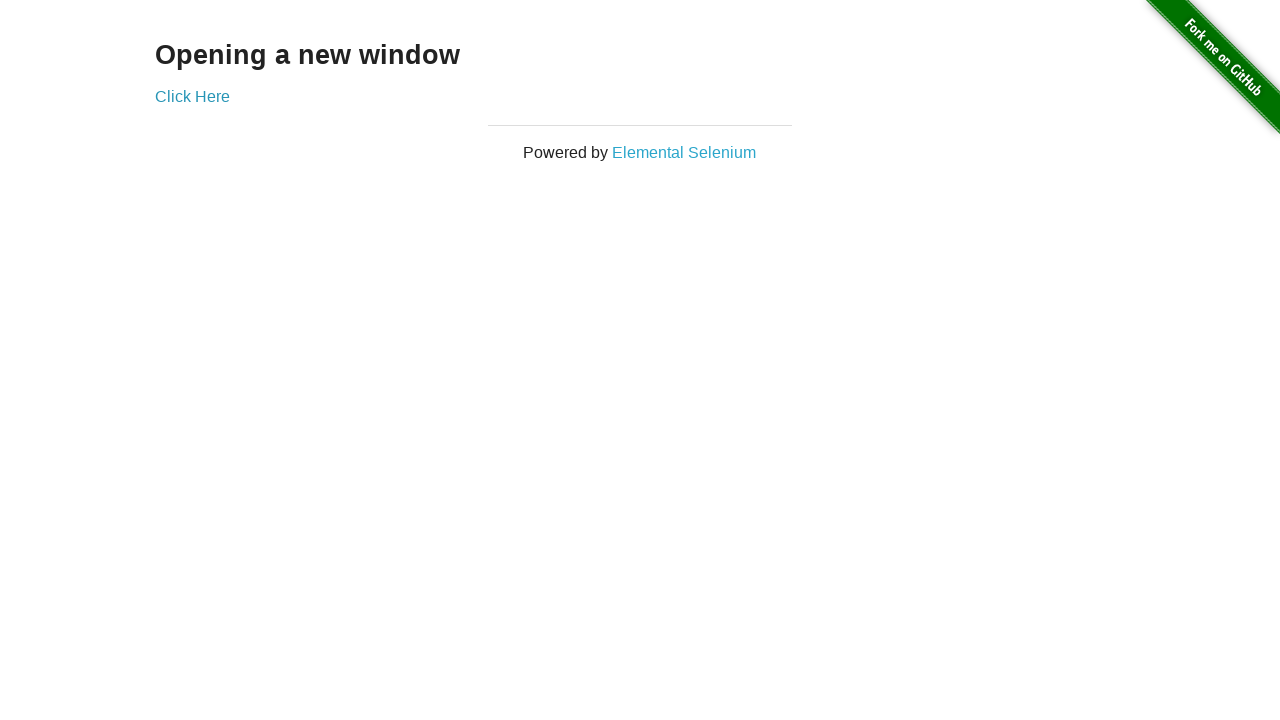

Confirmed original page is still interactive by finding expected content
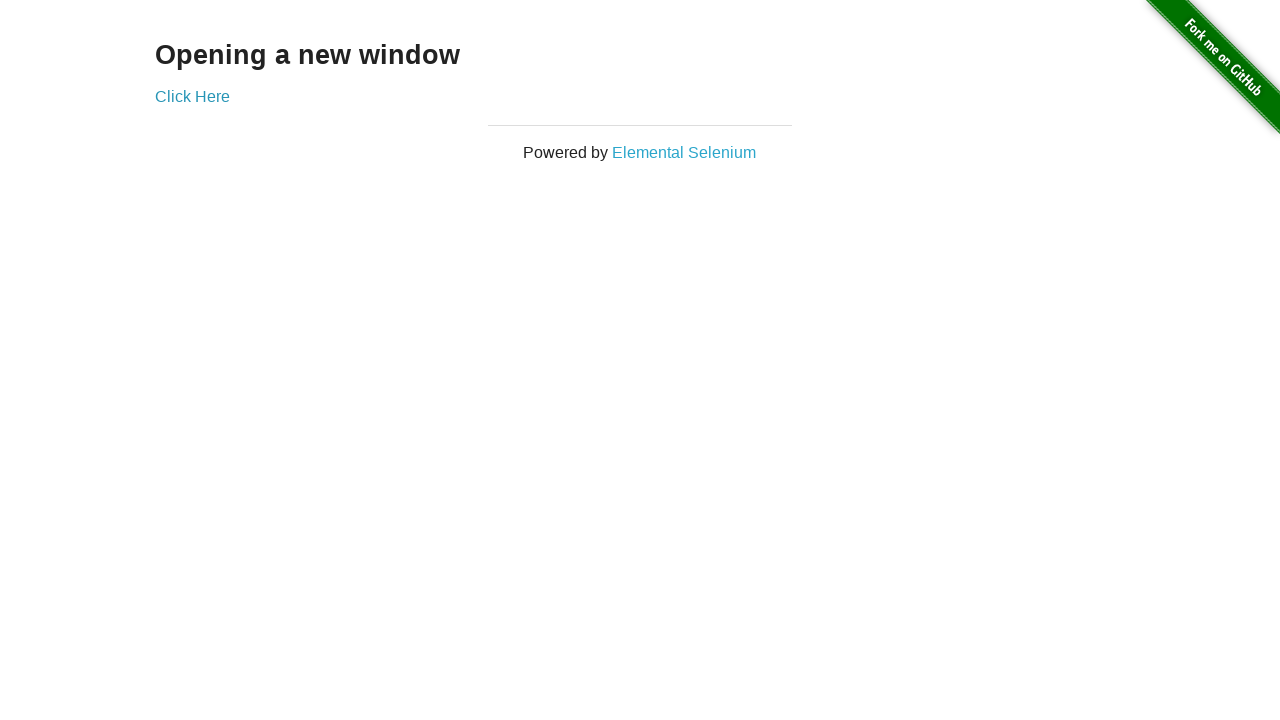

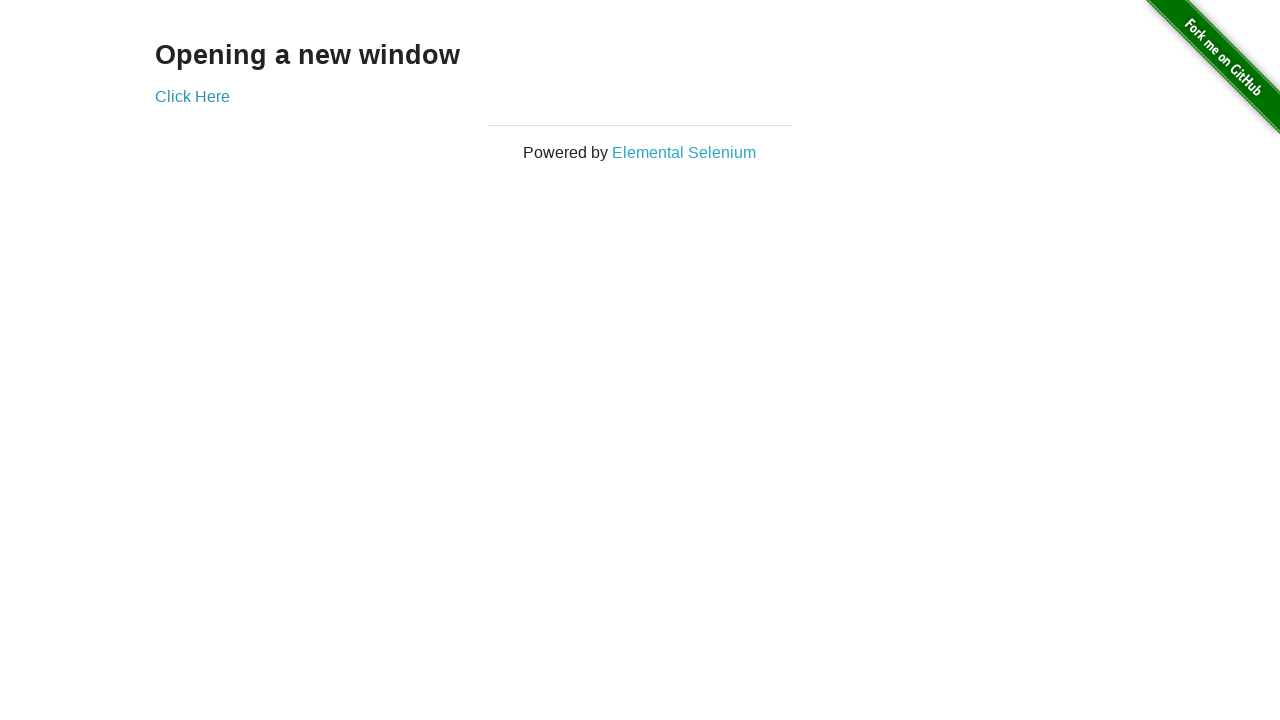